Tests the subscription feature on the home page by scrolling to footer, entering an email in the subscription field, and verifying the success message

Starting URL: https://automationexercise.com

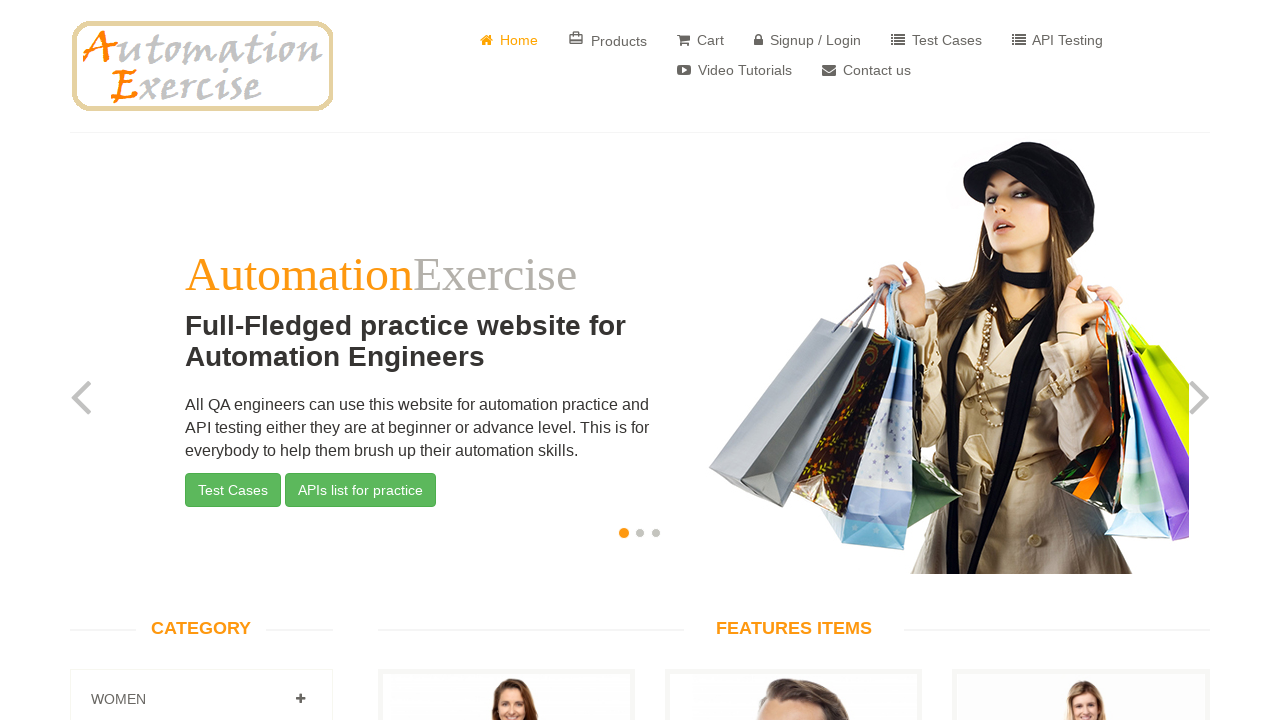

Home page loaded and body element visible
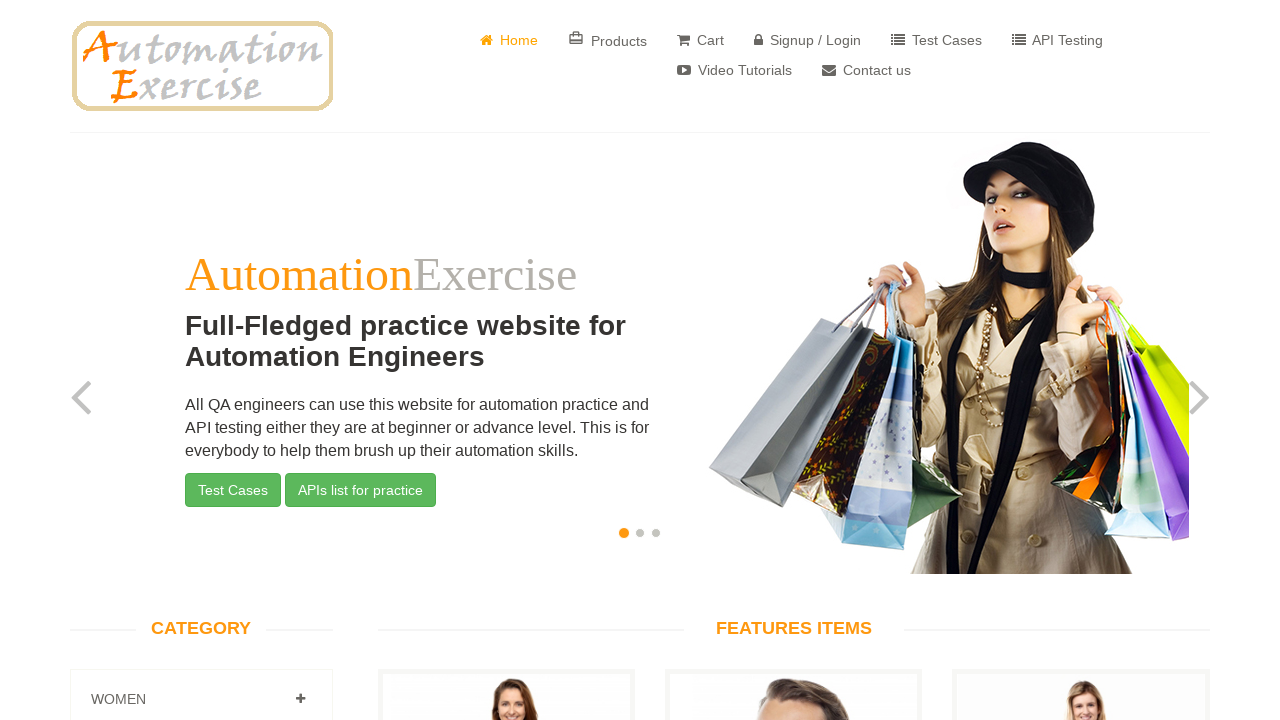

Scrolled to footer section
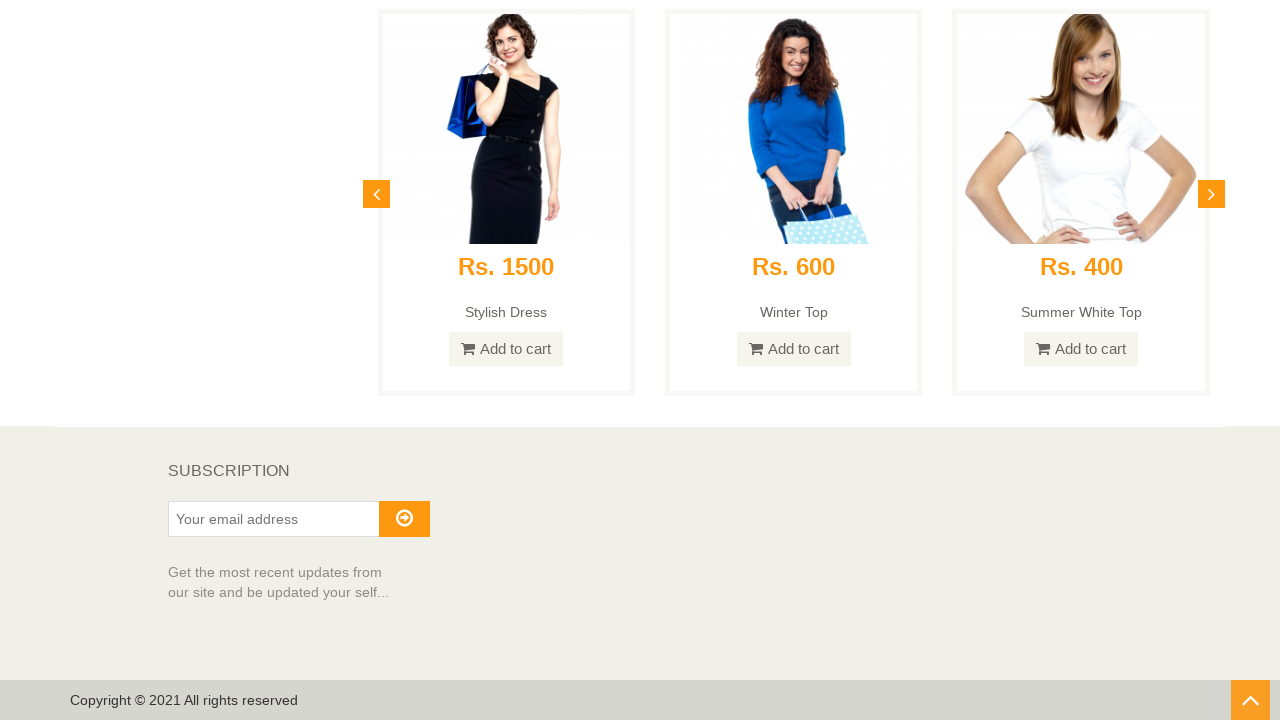

Subscription section header is visible
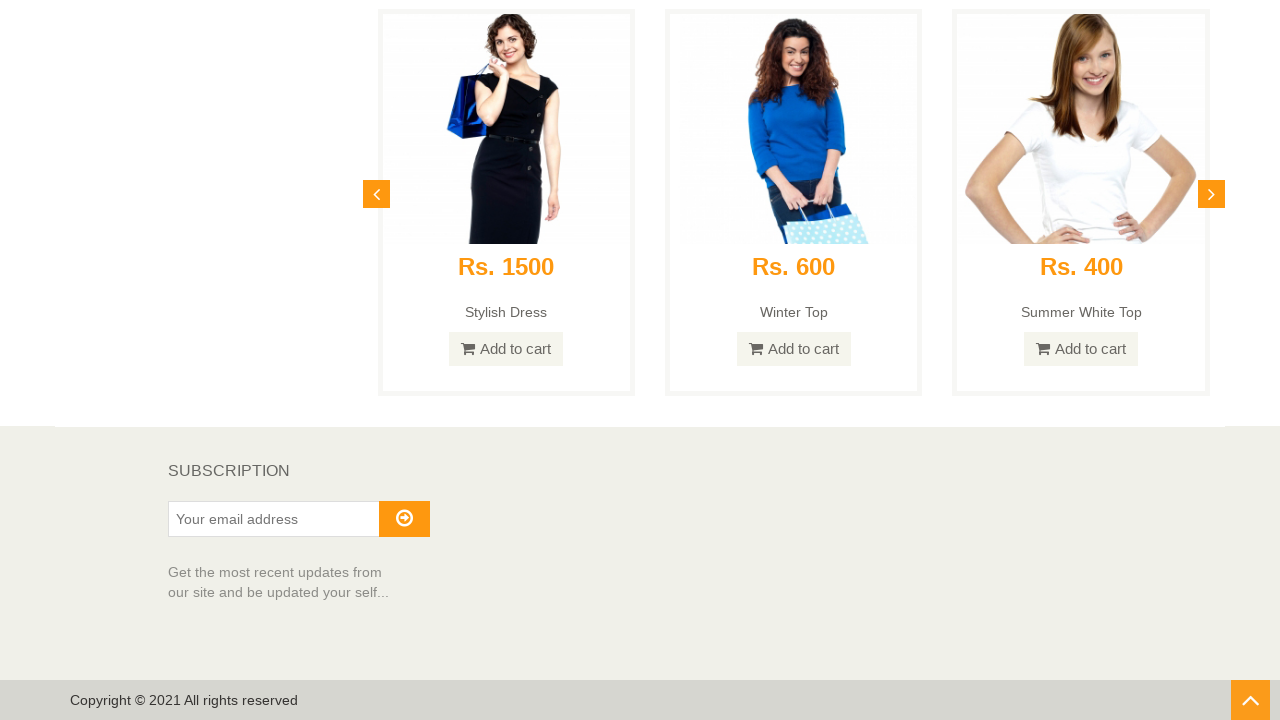

Entered email 'subscriber_test@example.com' in subscription field on #susbscribe_email
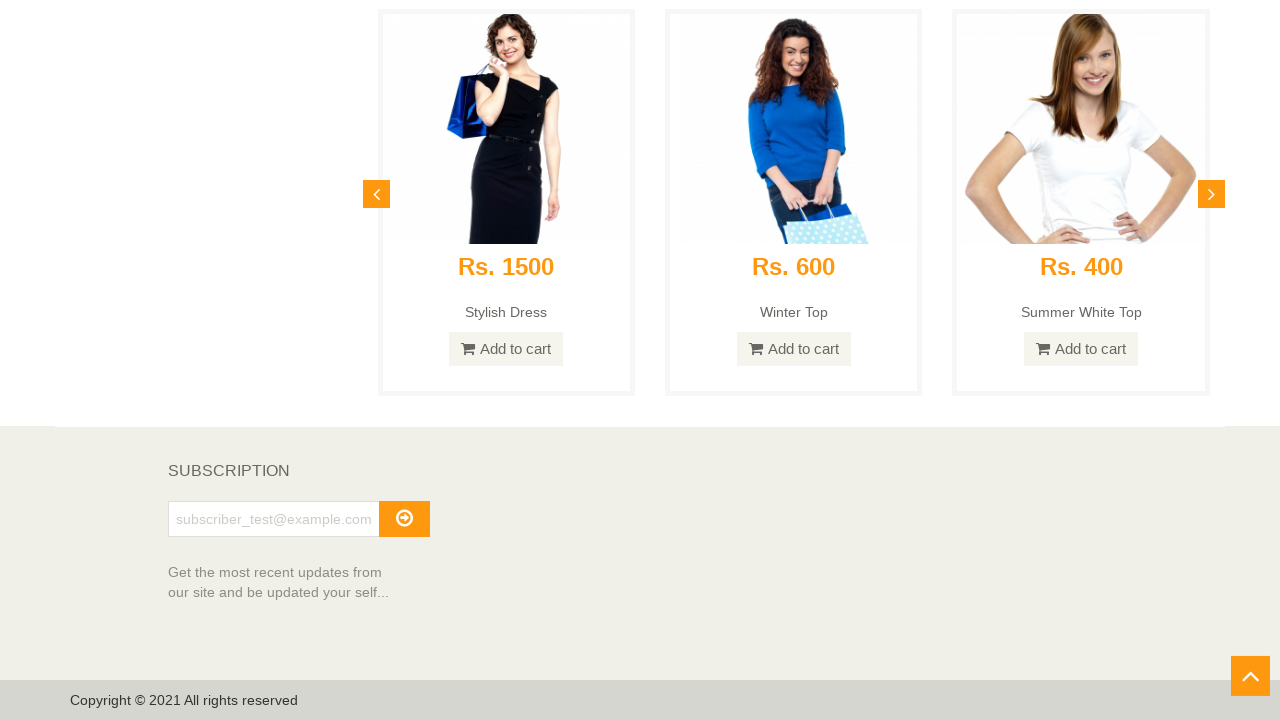

Clicked subscribe button at (404, 519) on #subscribe
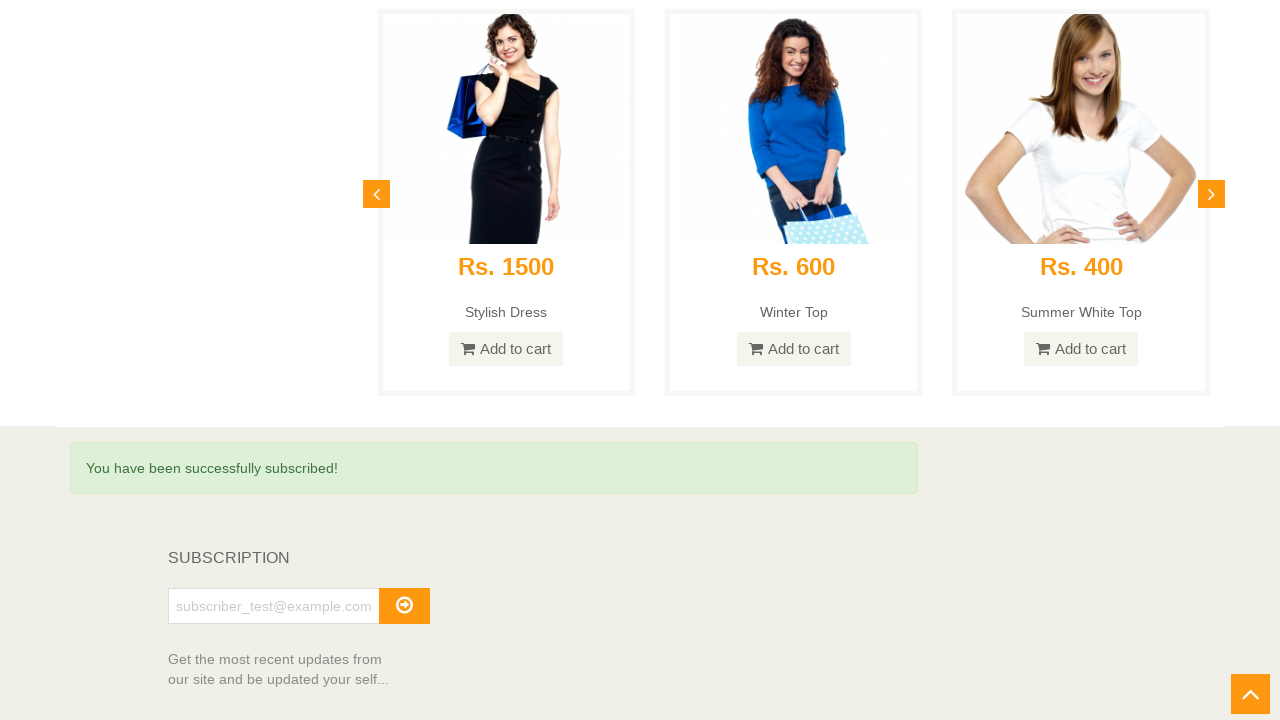

Success message 'You have been successfully subscribed!' appeared
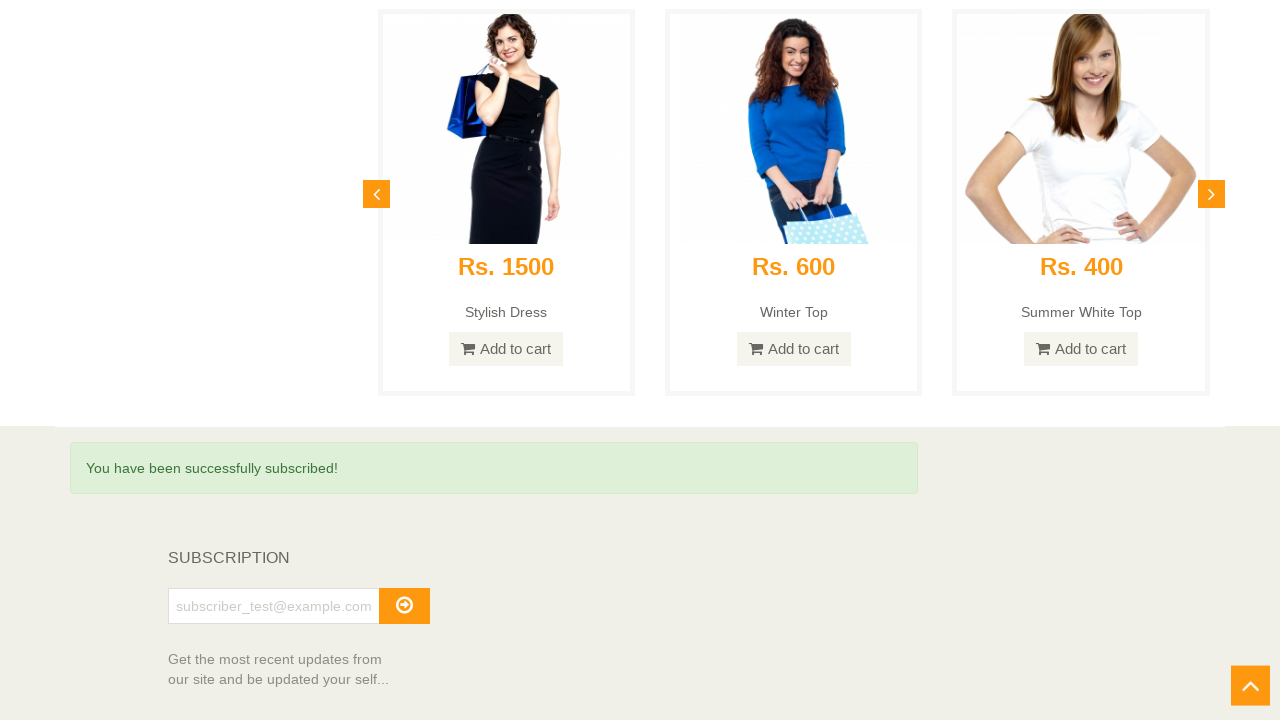

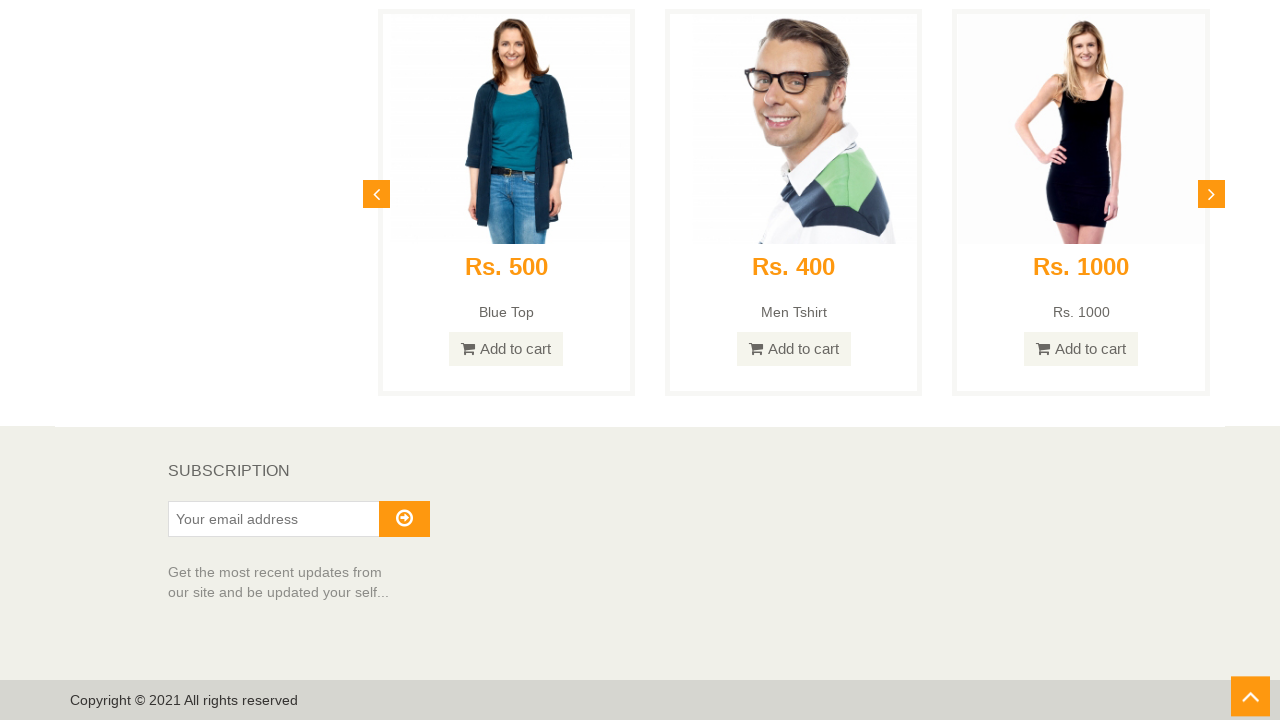